Tests that the "No" radio button is disabled and cannot be clicked on the Radio Button page

Starting URL: https://demoqa.com

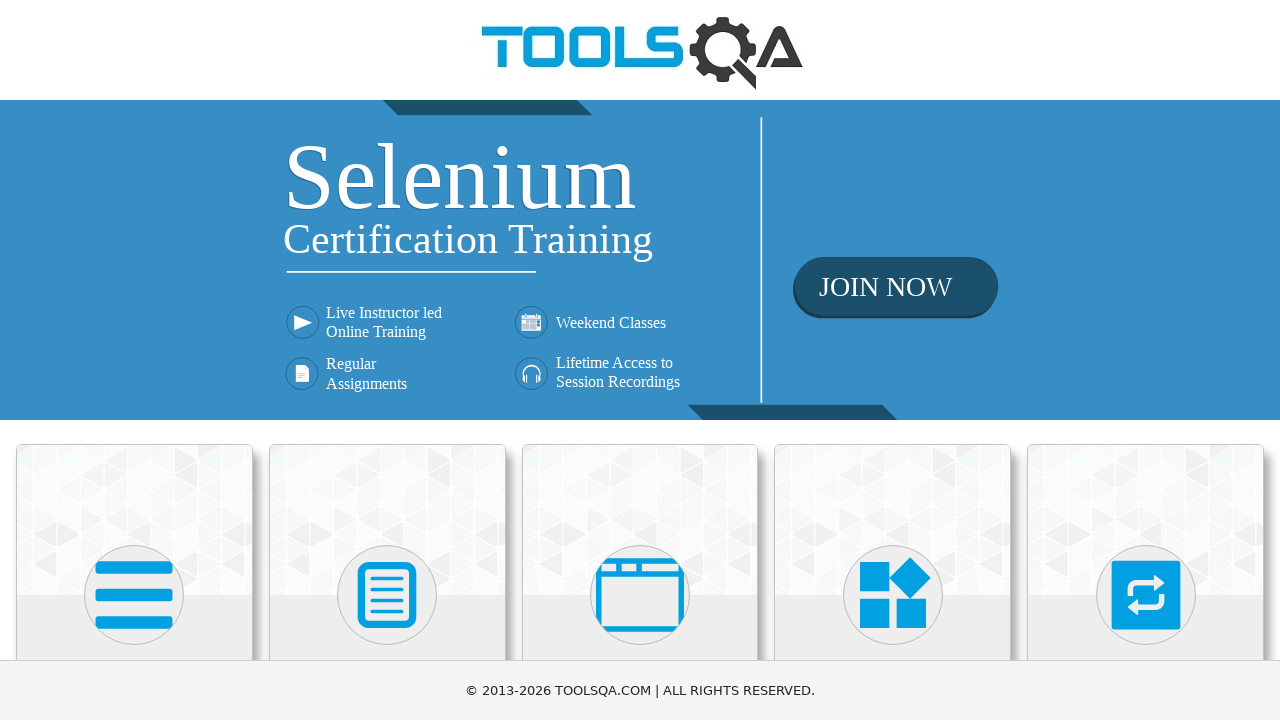

Clicked on Elements card from homepage at (134, 360) on div.card-body:has-text('Elements')
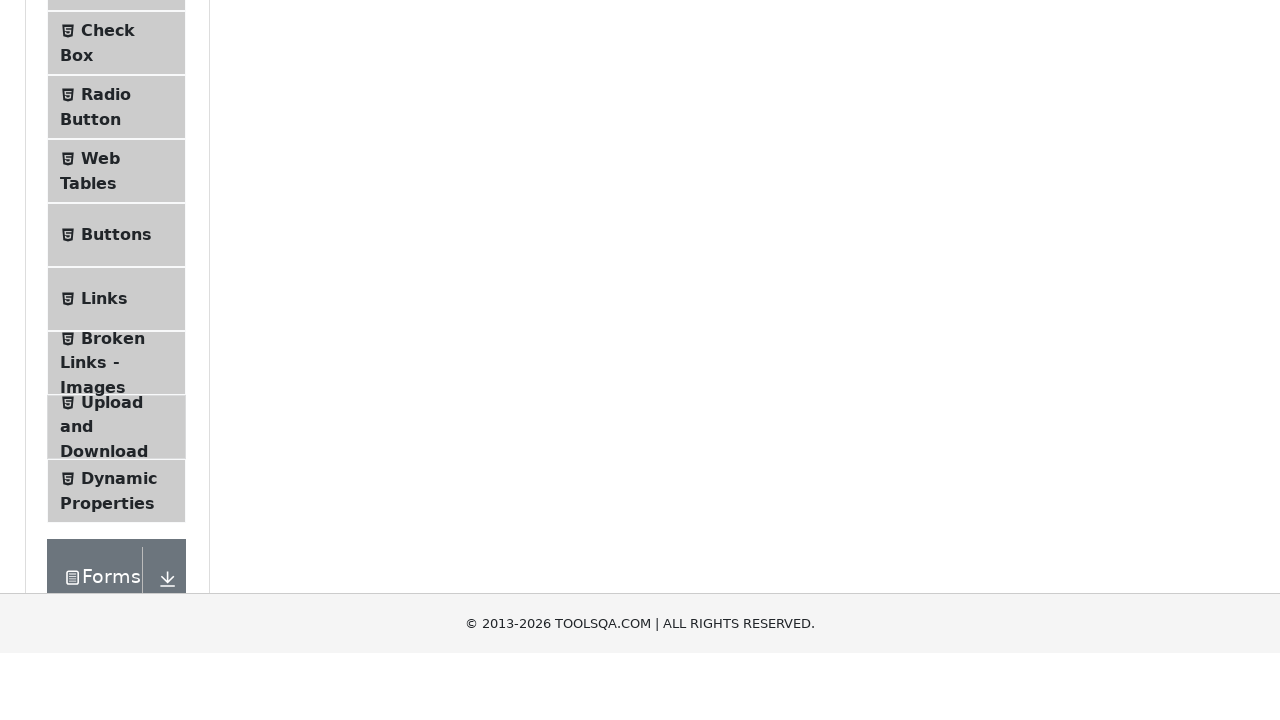

Clicked on Radio Button menu item at (106, 376) on span:has-text('Radio Button')
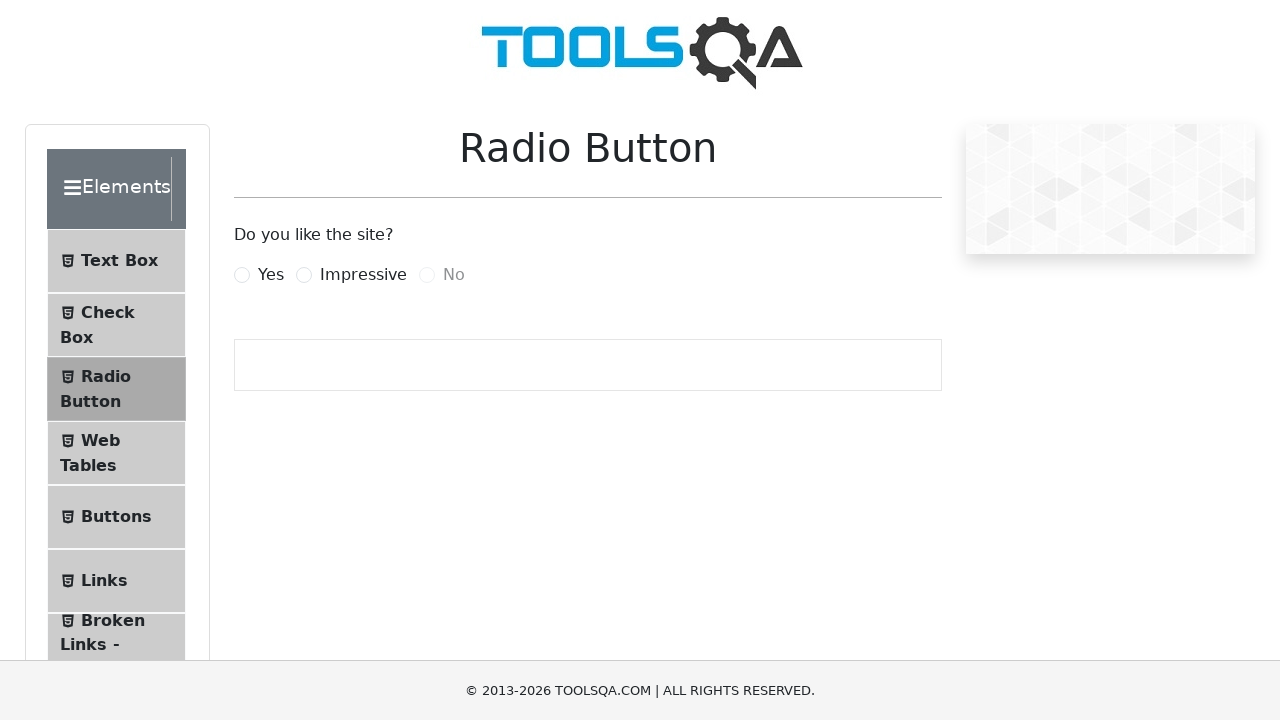

Located the 'No' radio button element
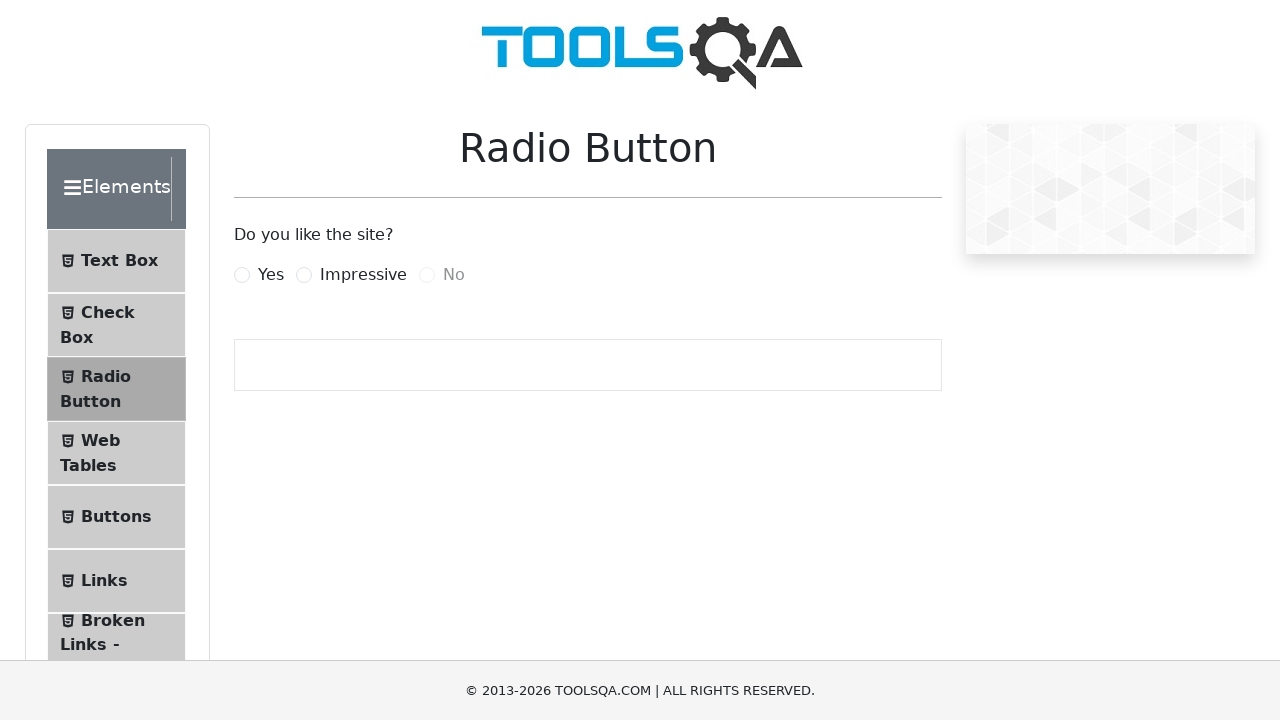

Verified that the 'No' radio button is disabled
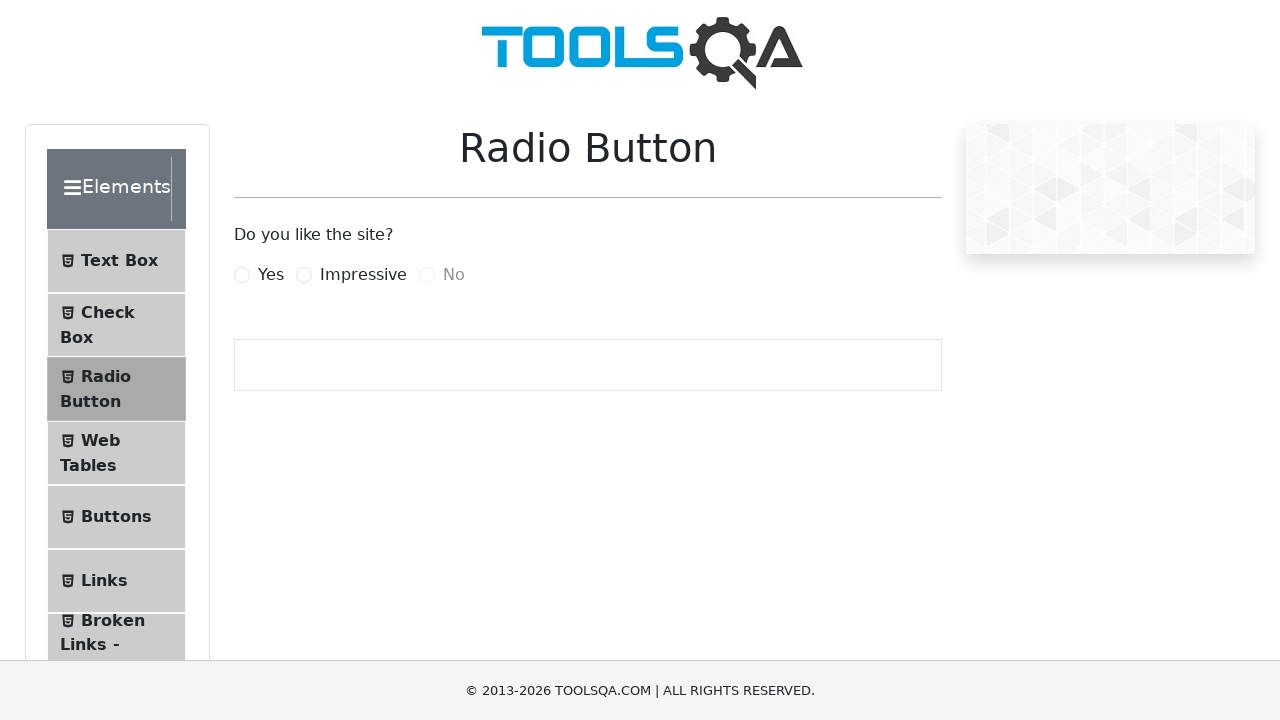

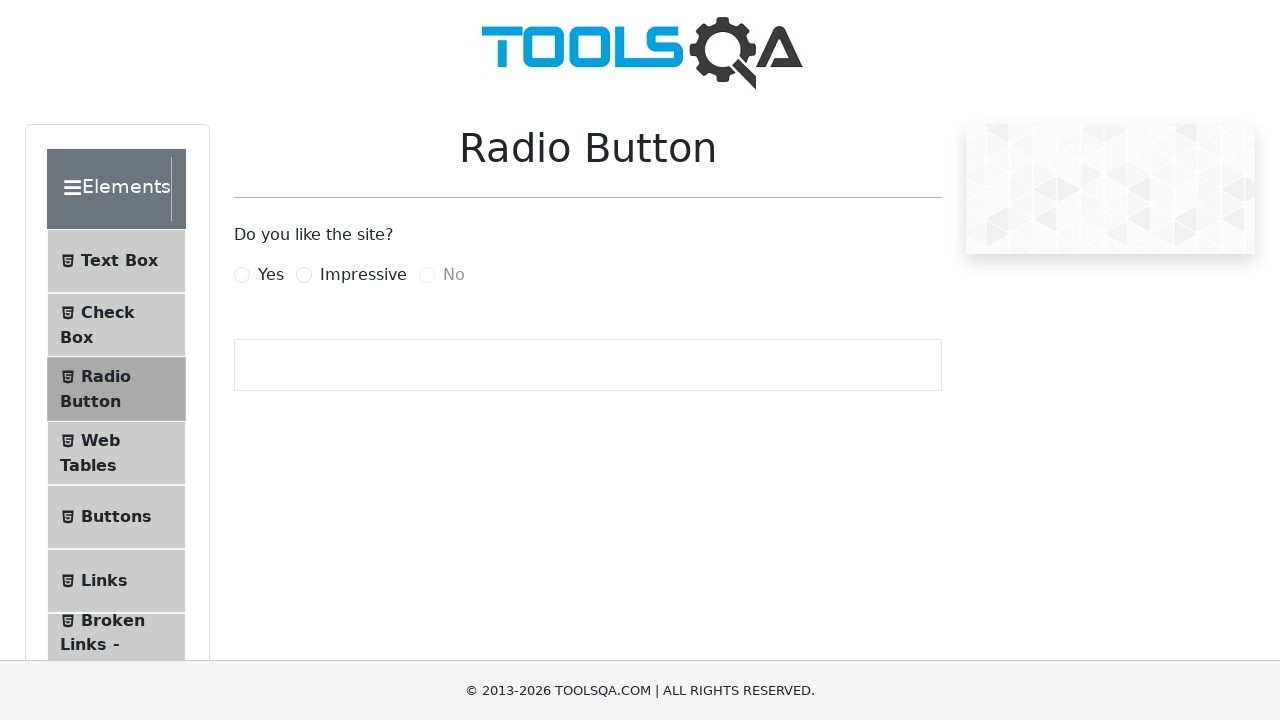